Verifies that main navigation elements are present on the homepage including Home, Contact, About Us, Cart, Login and Sign Up links

Starting URL: https://www.demoblaze.com/

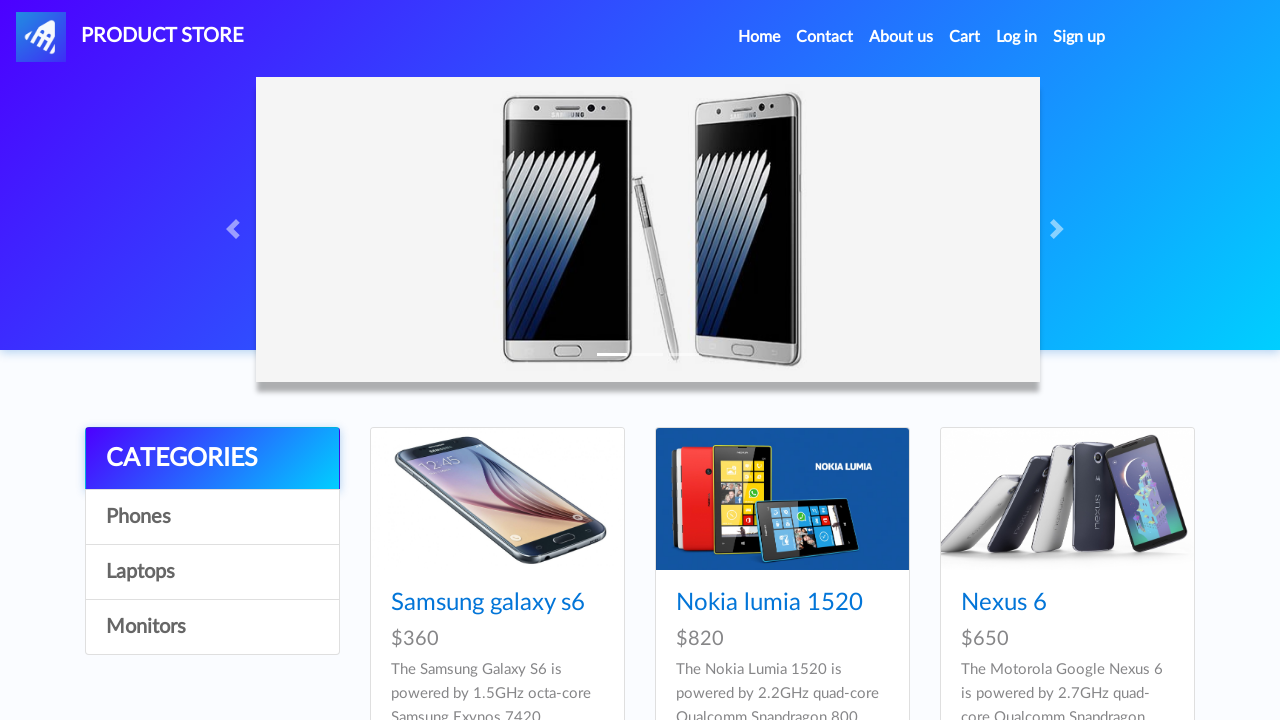

Home link is present in main navigation
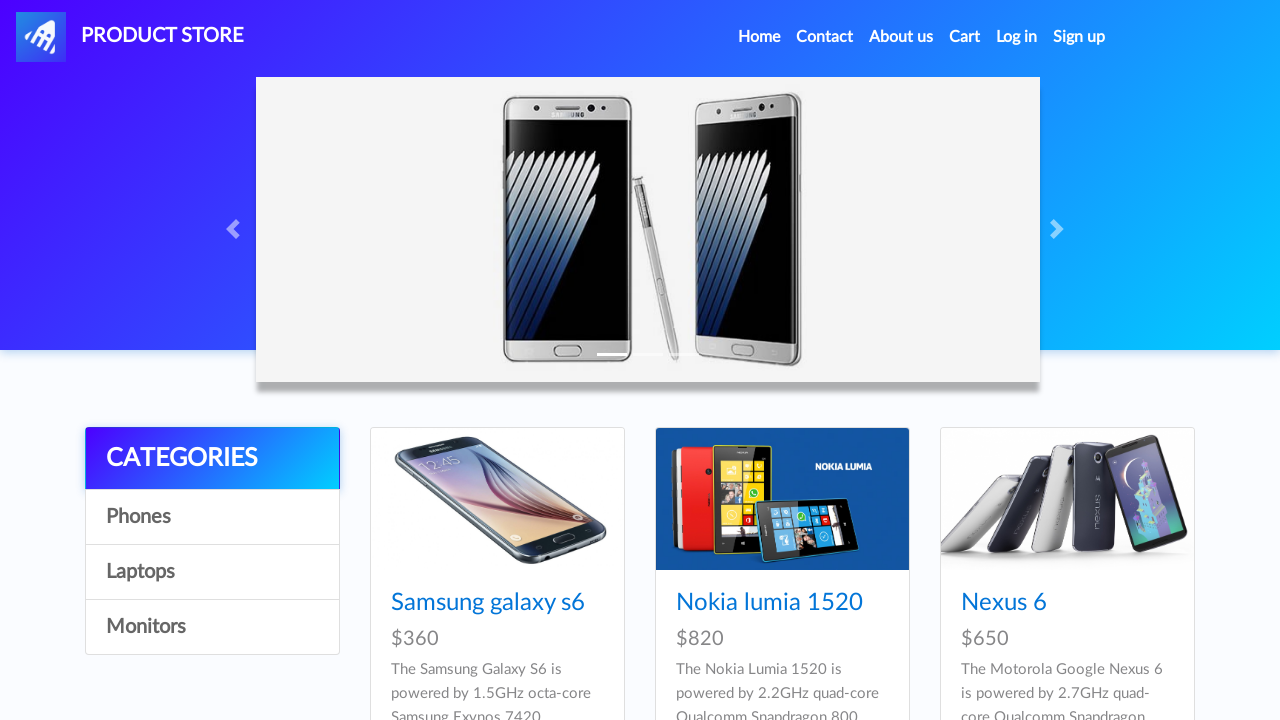

Contact link is present in main navigation
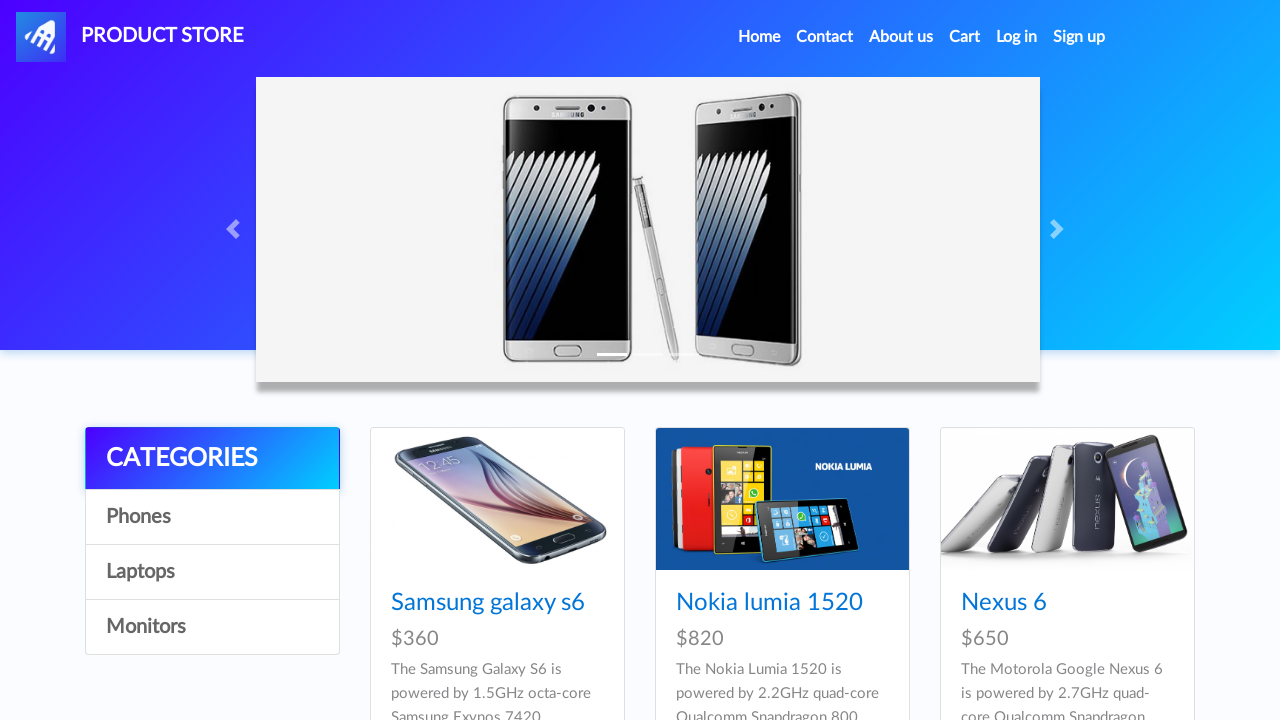

About Us link is present in main navigation
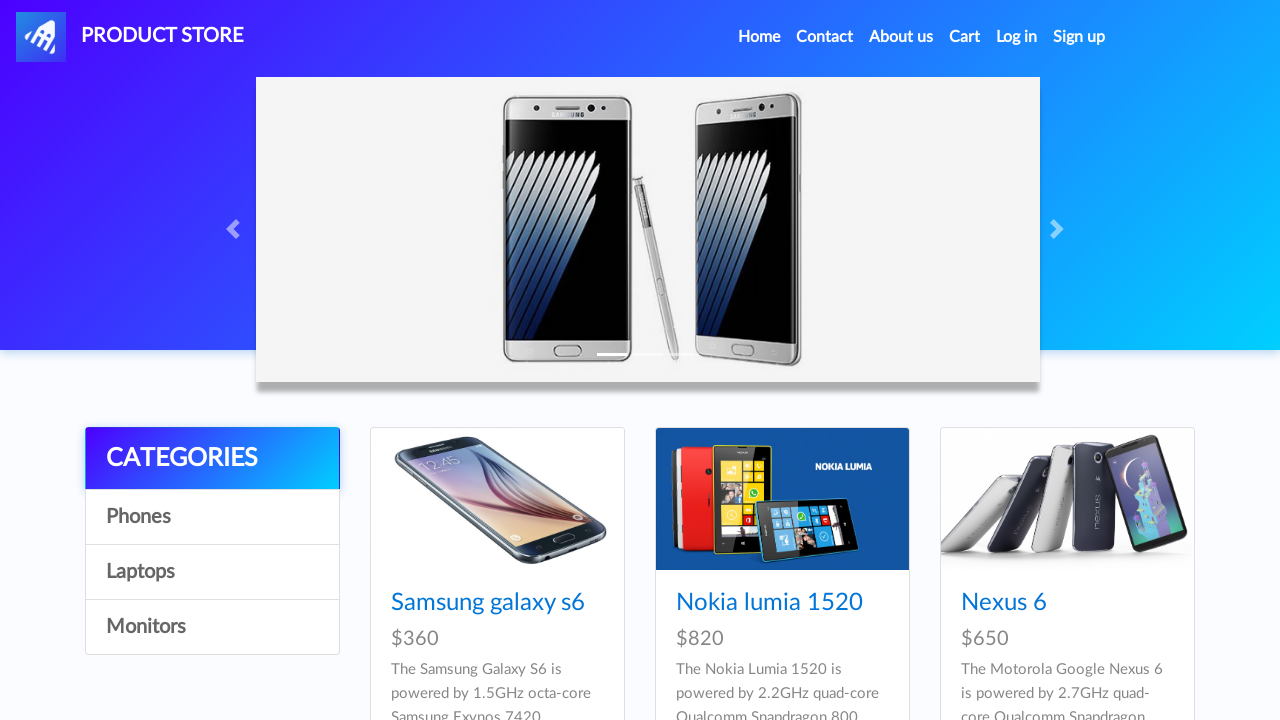

Cart link is present in main navigation
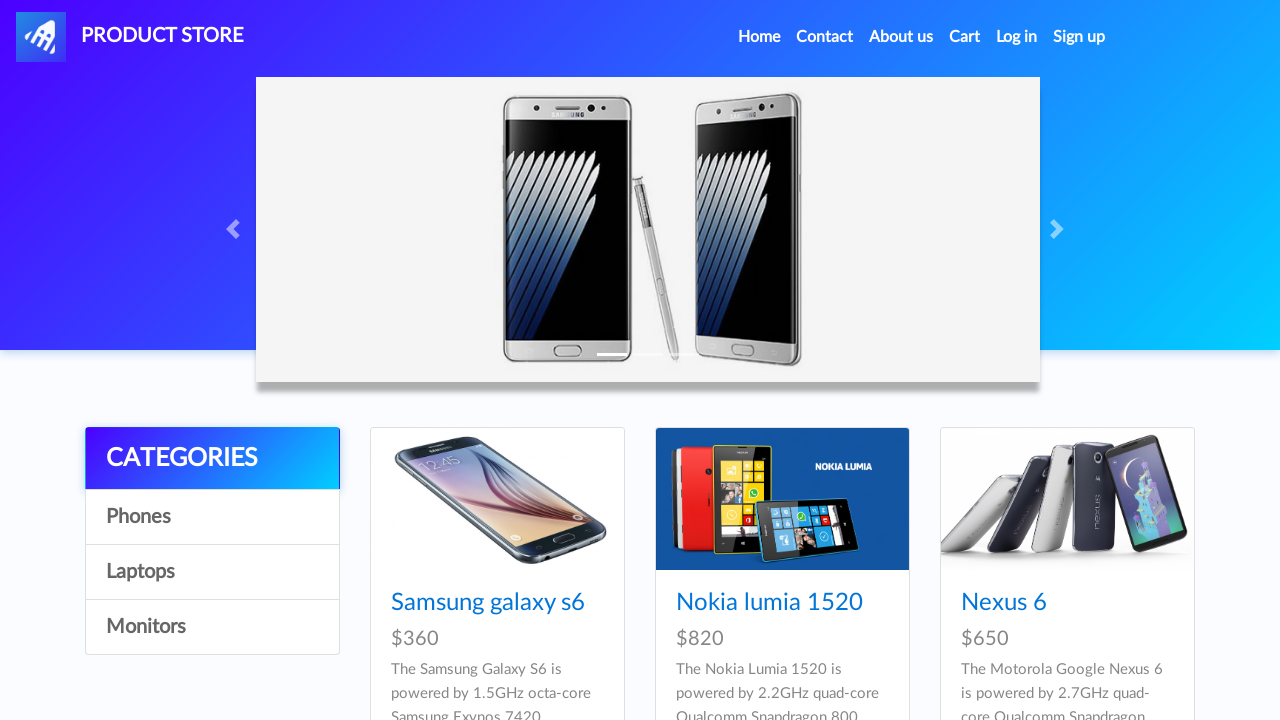

Login link is present in main navigation
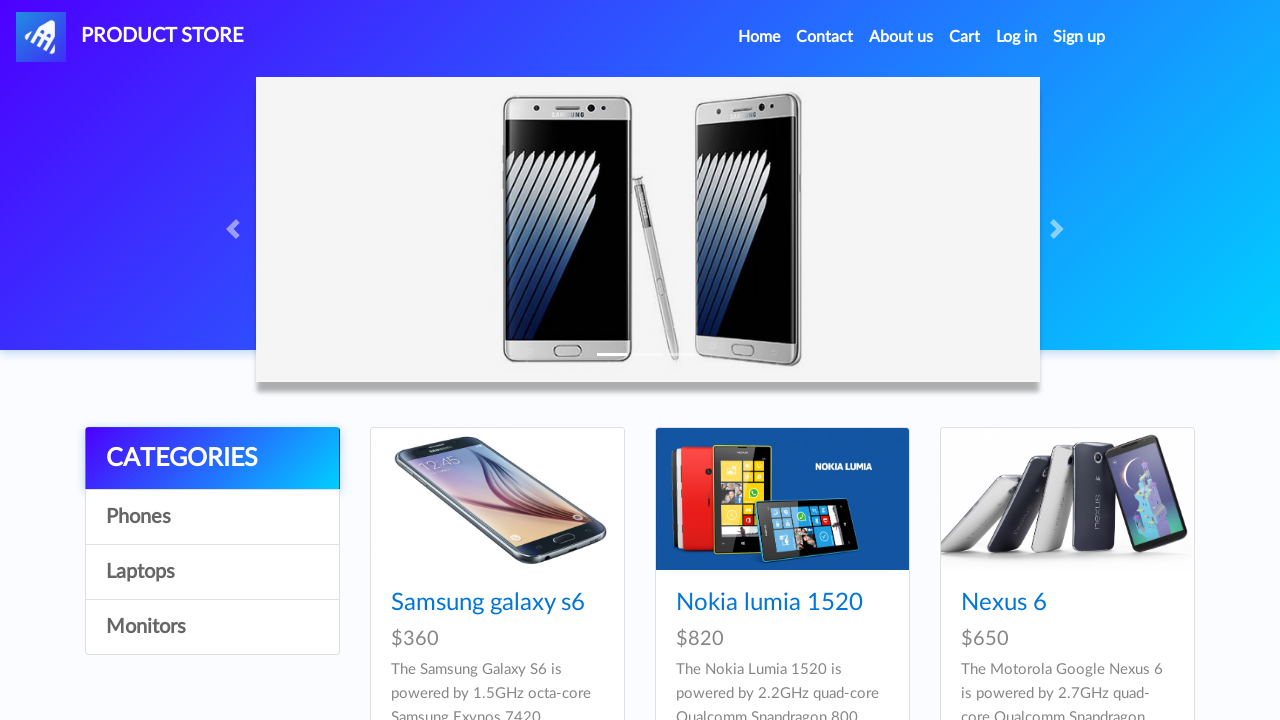

Sign Up link is present in main navigation
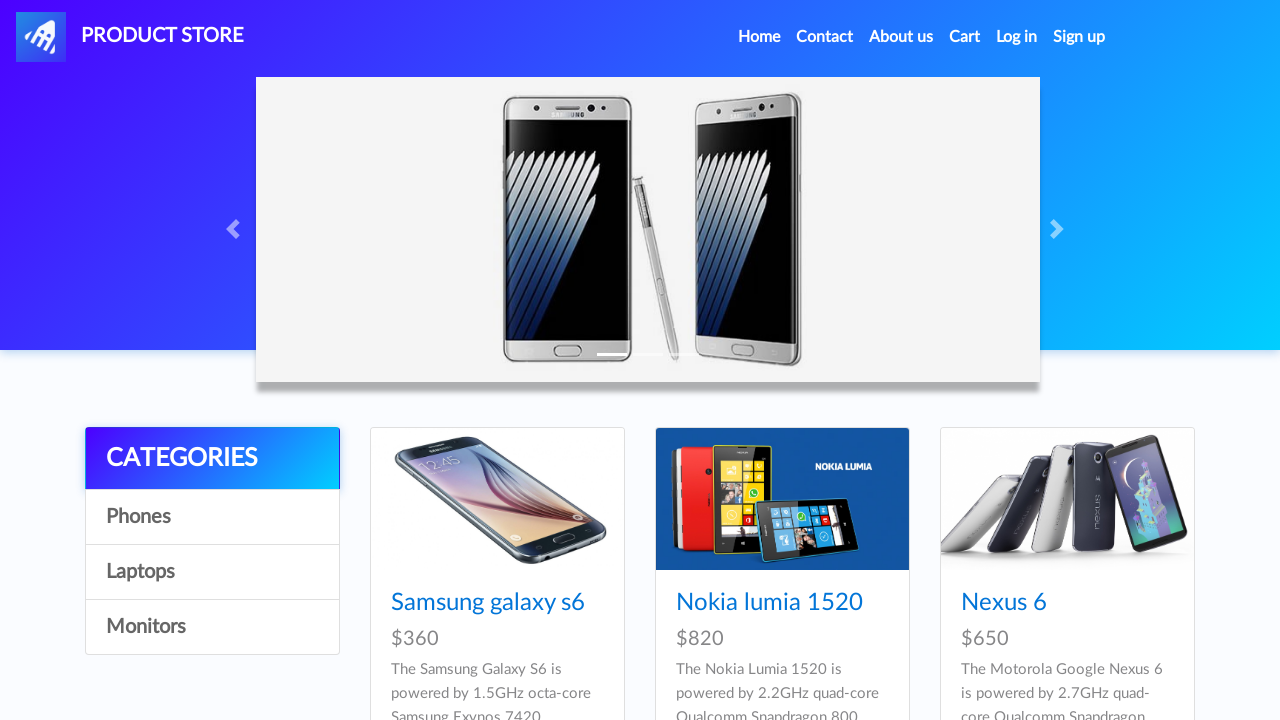

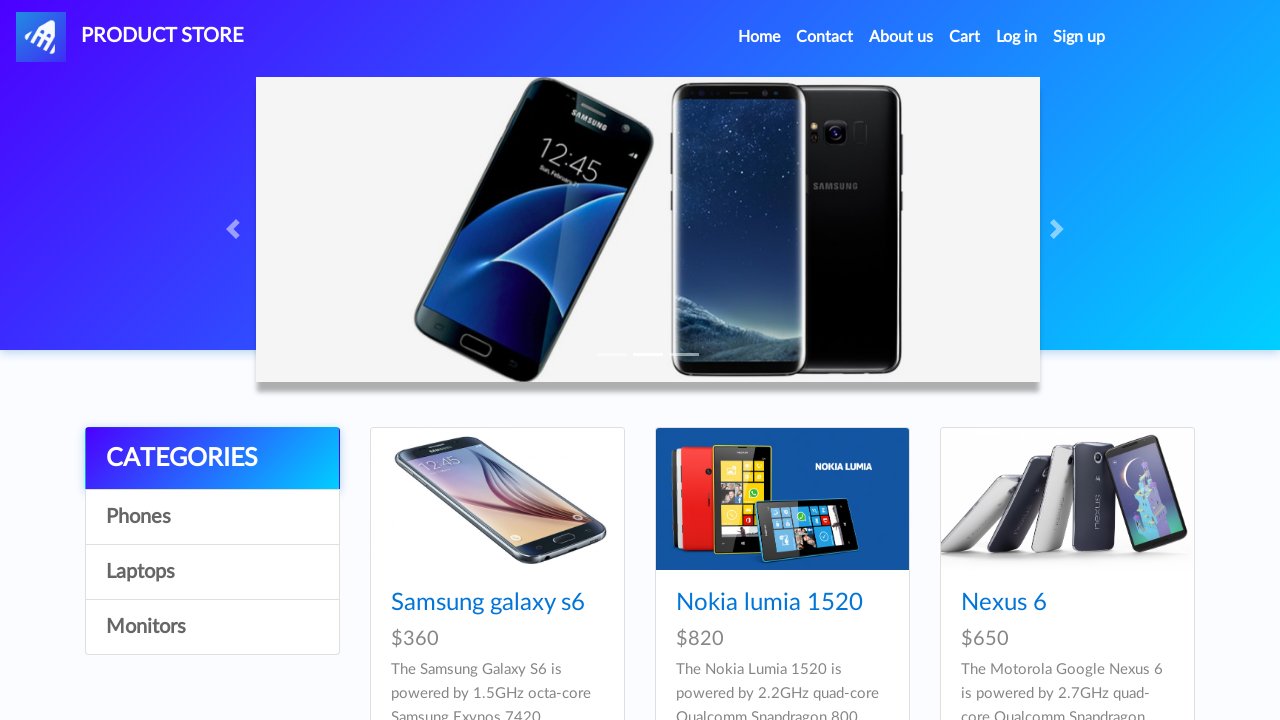